Tests sorting the Due column in table 2 (which has semantic class attributes) in ascending order using more readable CSS selectors.

Starting URL: http://the-internet.herokuapp.com/tables

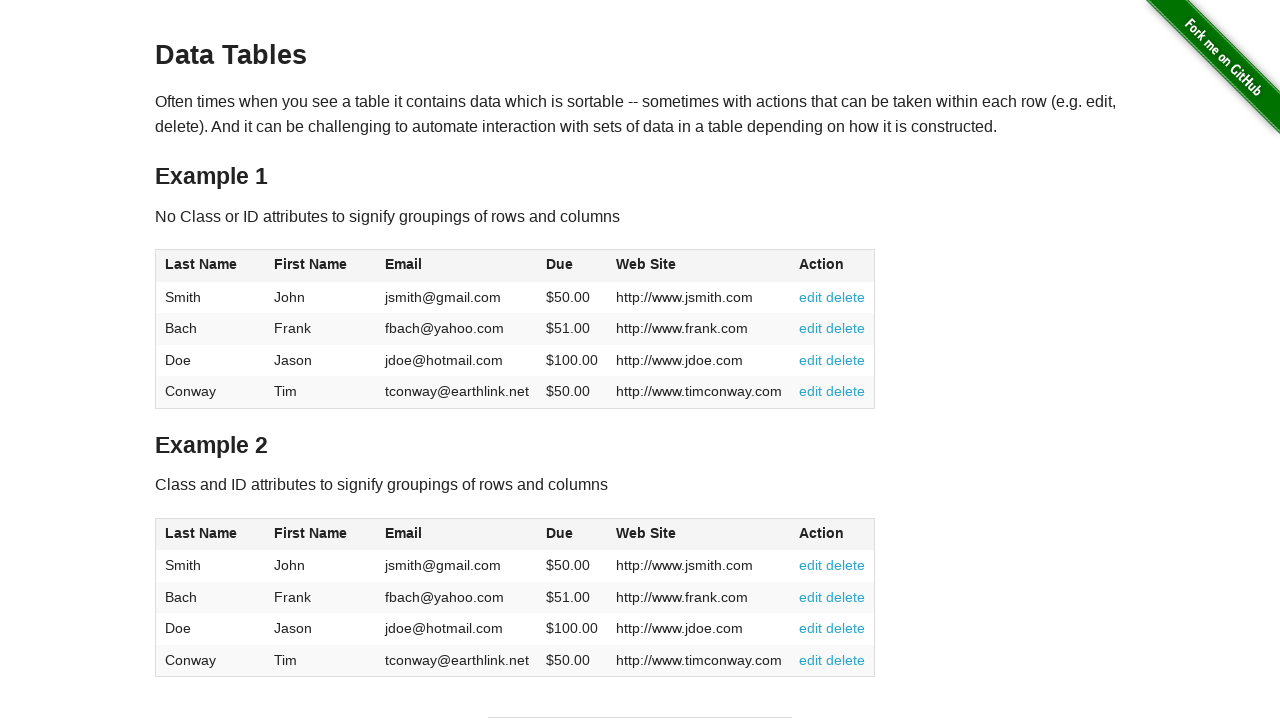

Clicked Due column header in table 2 to sort at (560, 533) on #table2 thead .dues
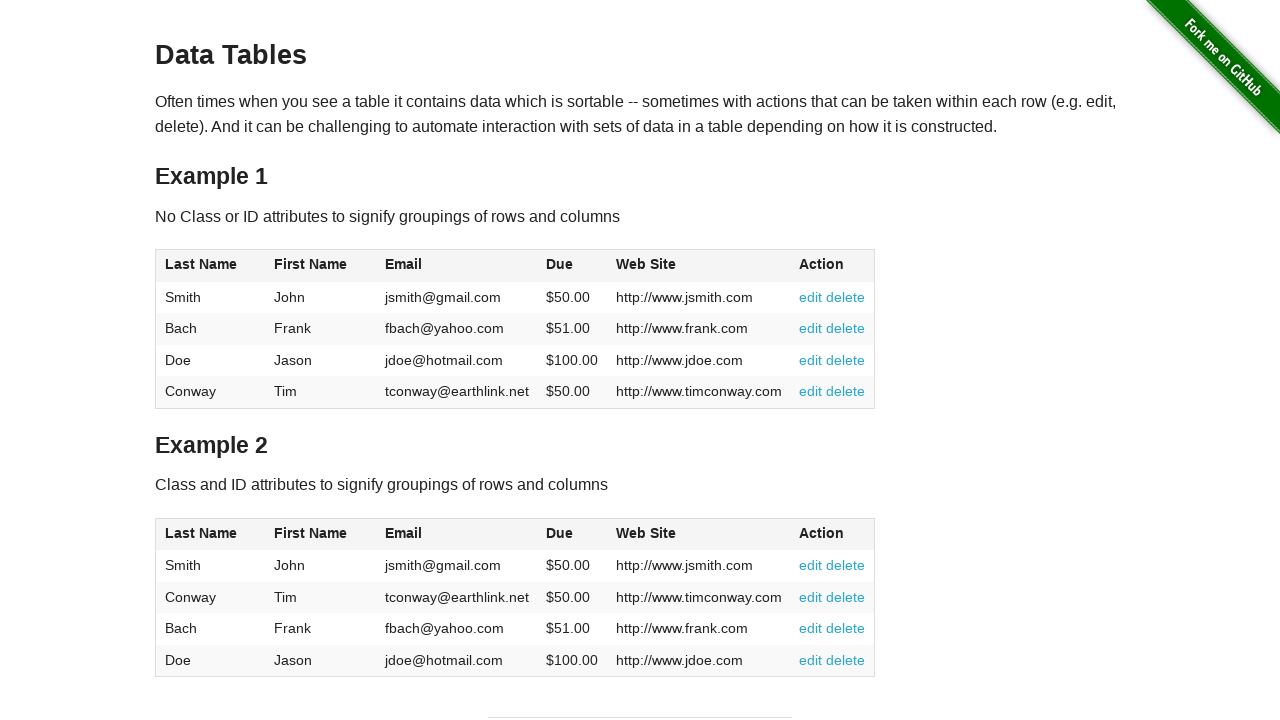

Verified table 2 Due column is sorted in ascending order
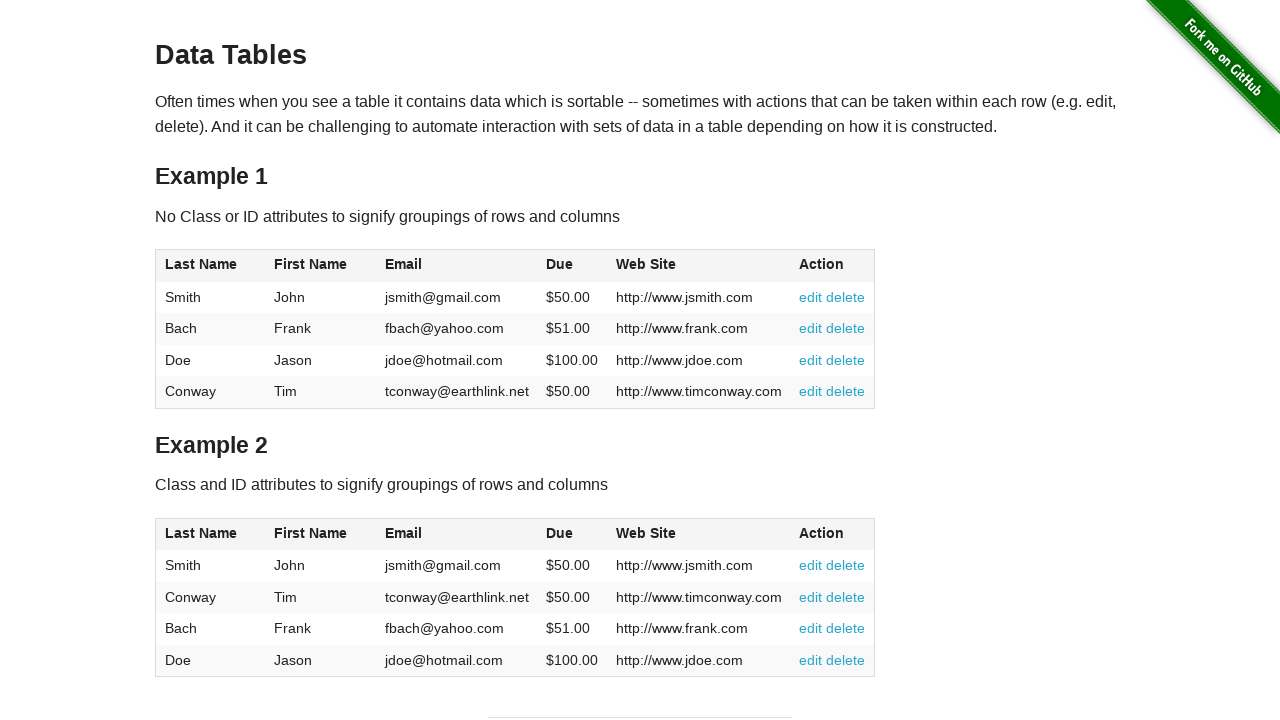

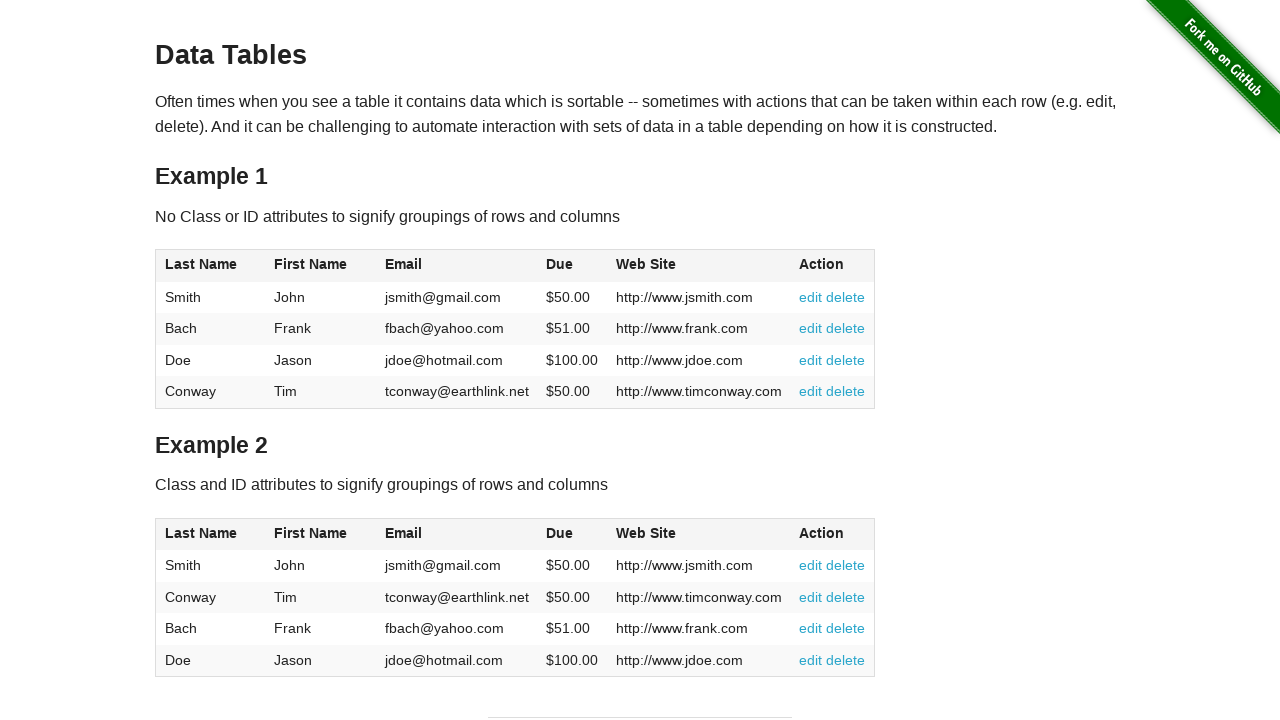